Tests help center navigation by iterating through and visiting all available help category links

Starting URL: https://support.discord.com/hc/en-us

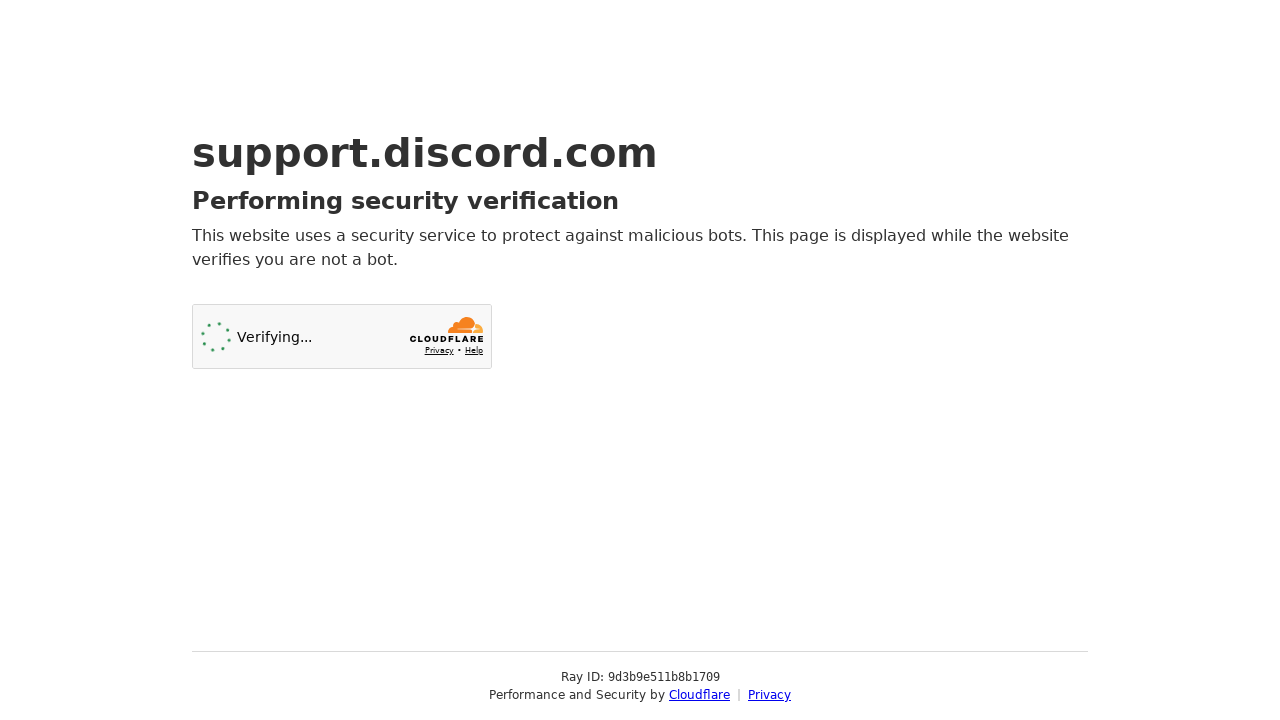

Located all help category links in the flex container
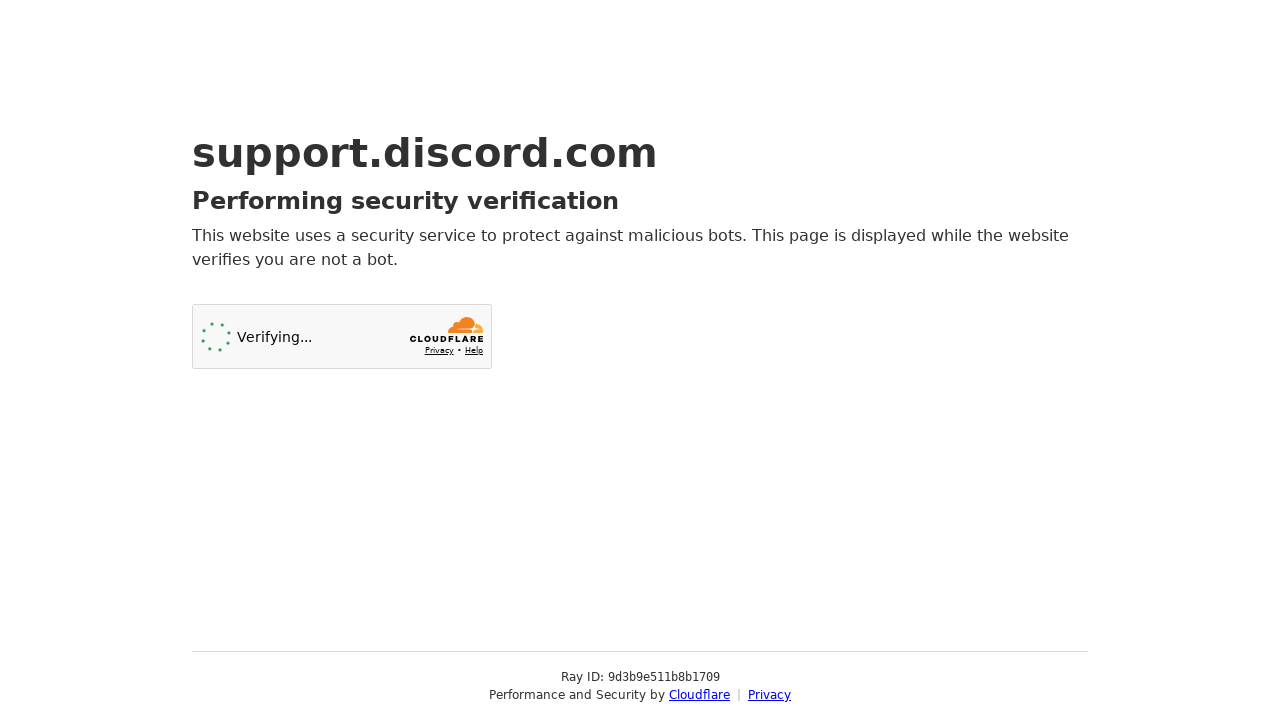

Extracted and normalized URLs from all help category links
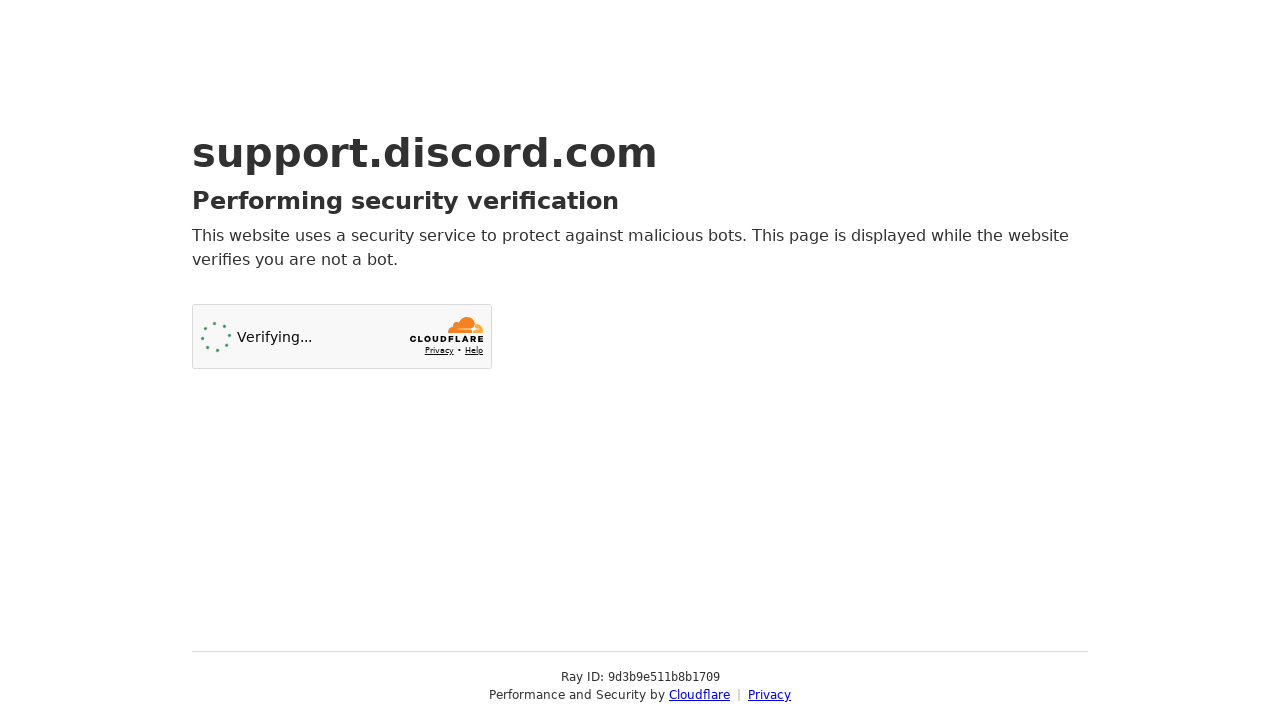

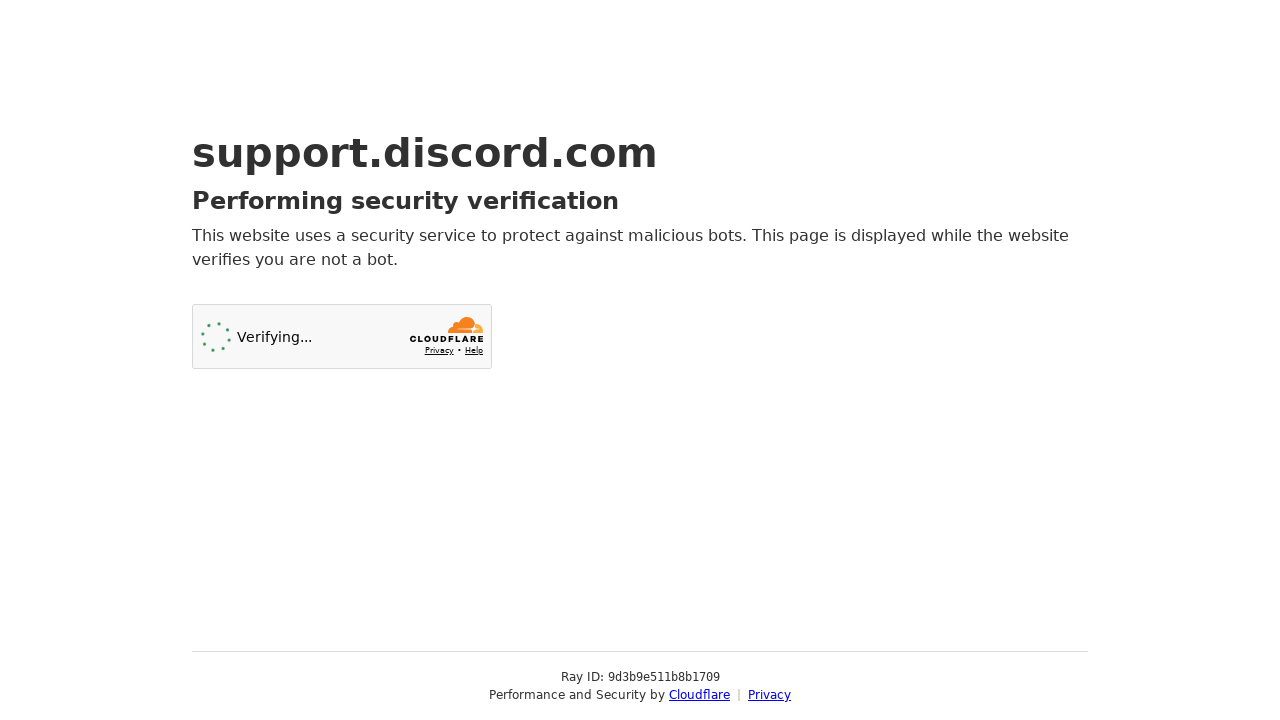